Tests alert handling with incorrect password entry to verify failure scenario

Starting URL: https://savkk.github.io/selenium-practice/

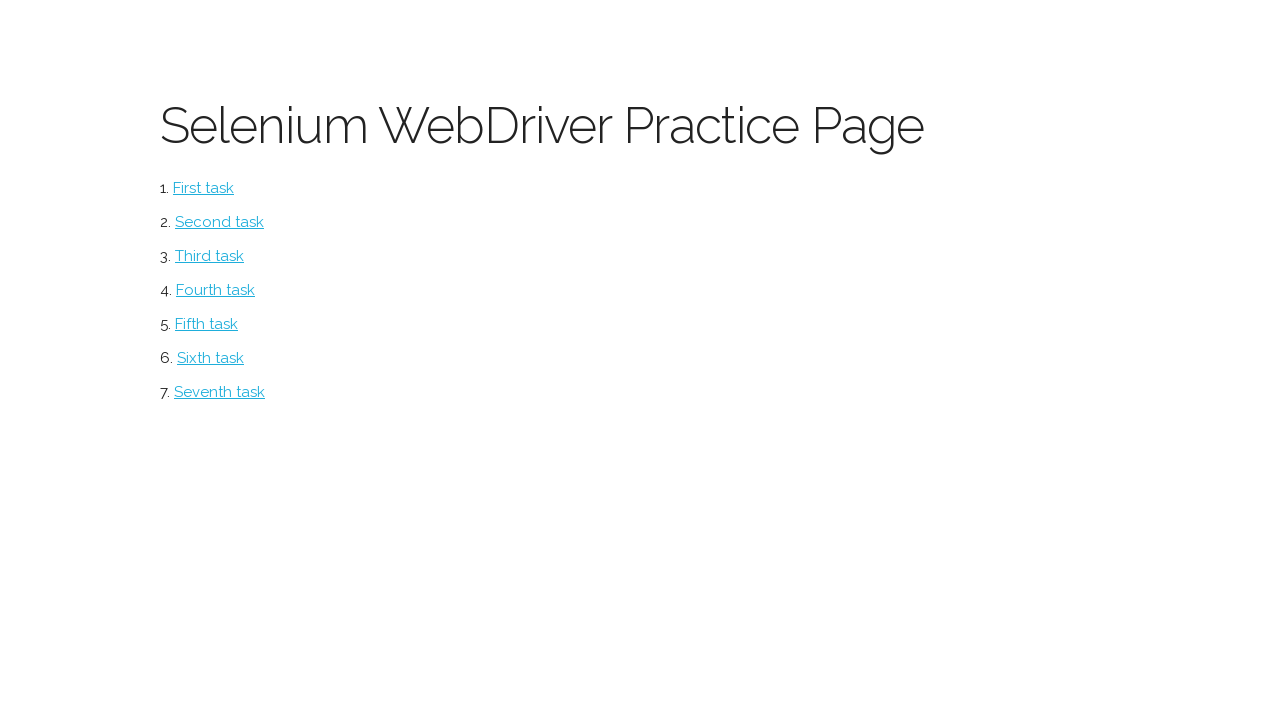

Clicked alerts button at (210, 358) on #alerts
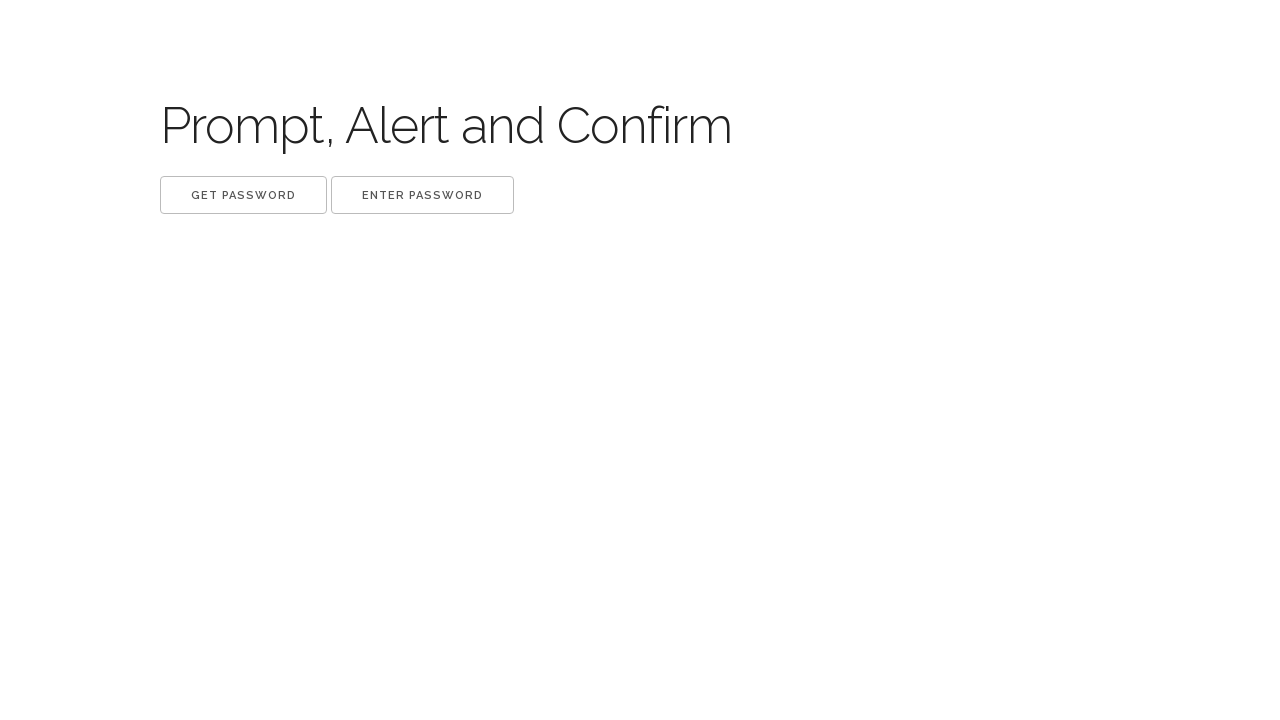

Clicked 'Get password' button to trigger first alert at (244, 195) on button:has-text('Get password')
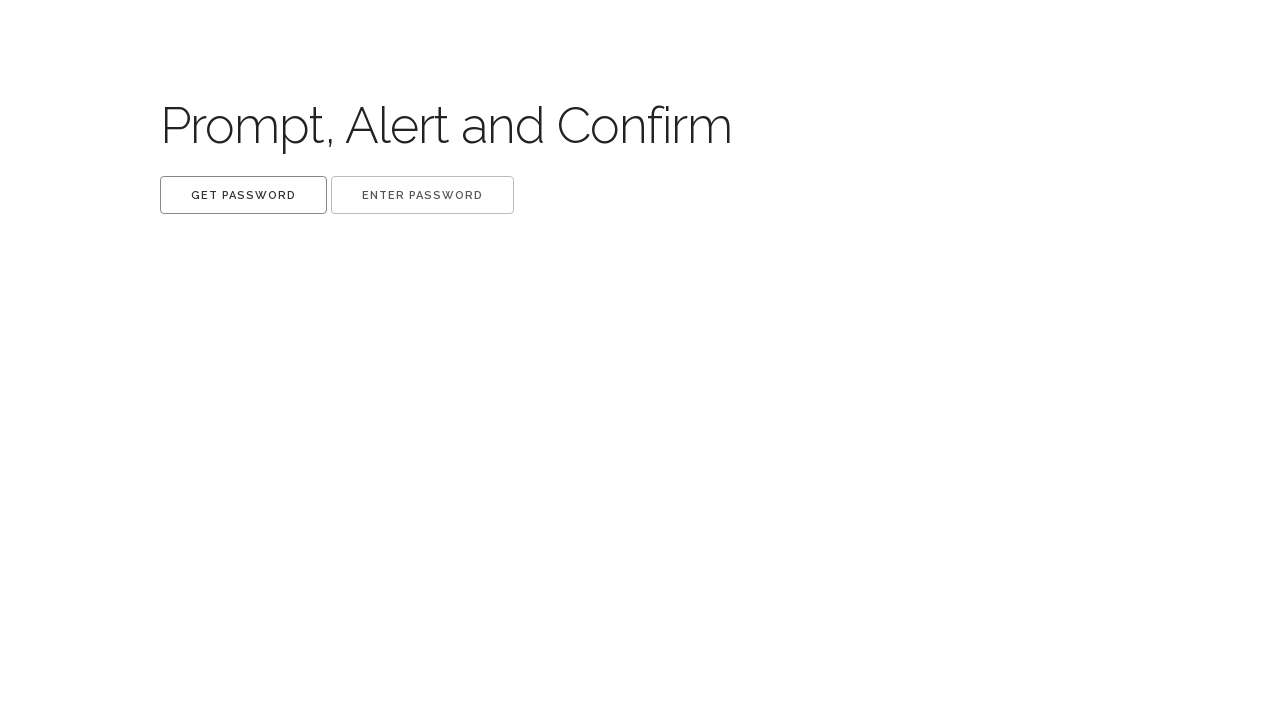

Set up dialog handler to accept password alert
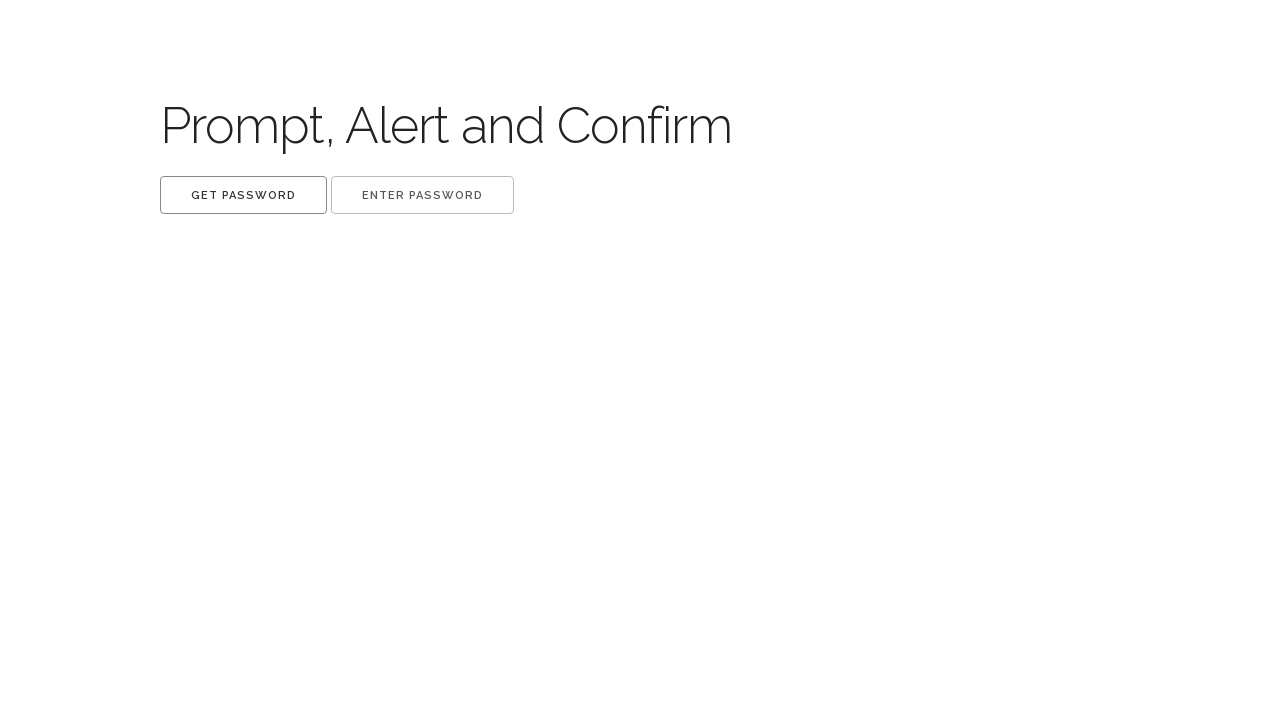

Clicked 'Get password' button again to trigger alert with handler at (244, 195) on button:has-text('Get password')
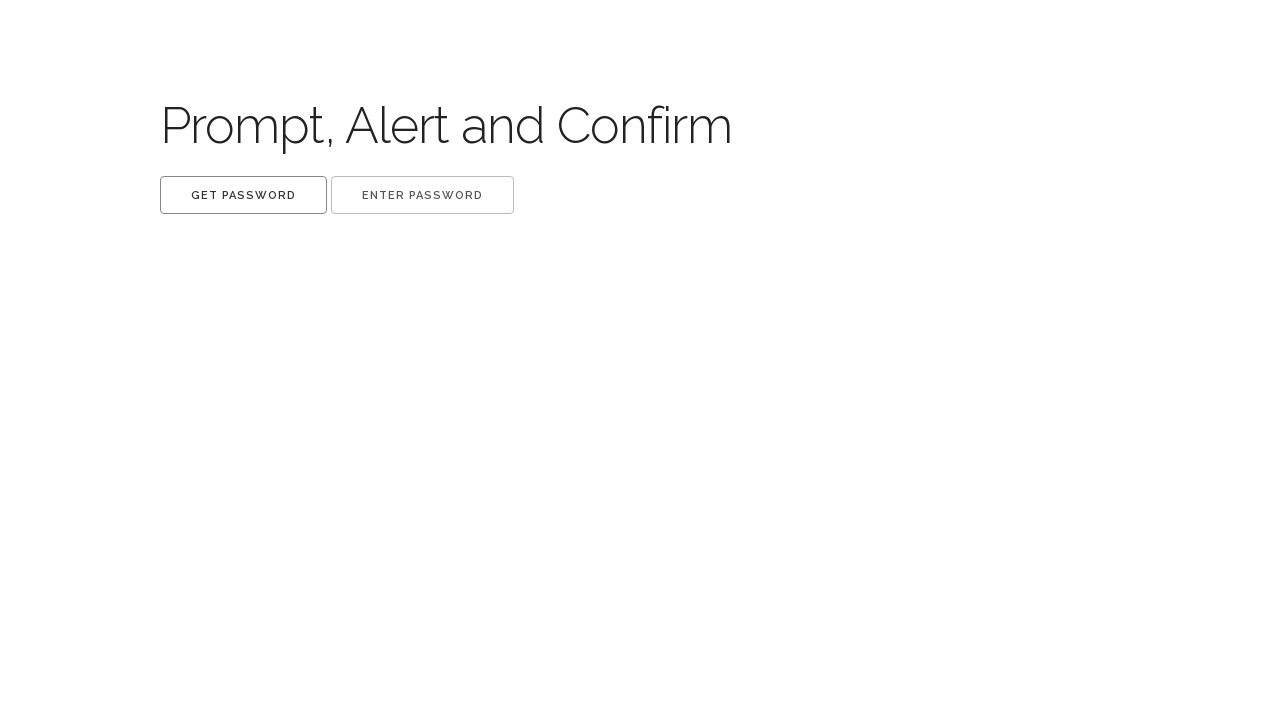

Clicked 'Enter password' button to trigger password entry alert at (422, 195) on button:has-text('Enter password')
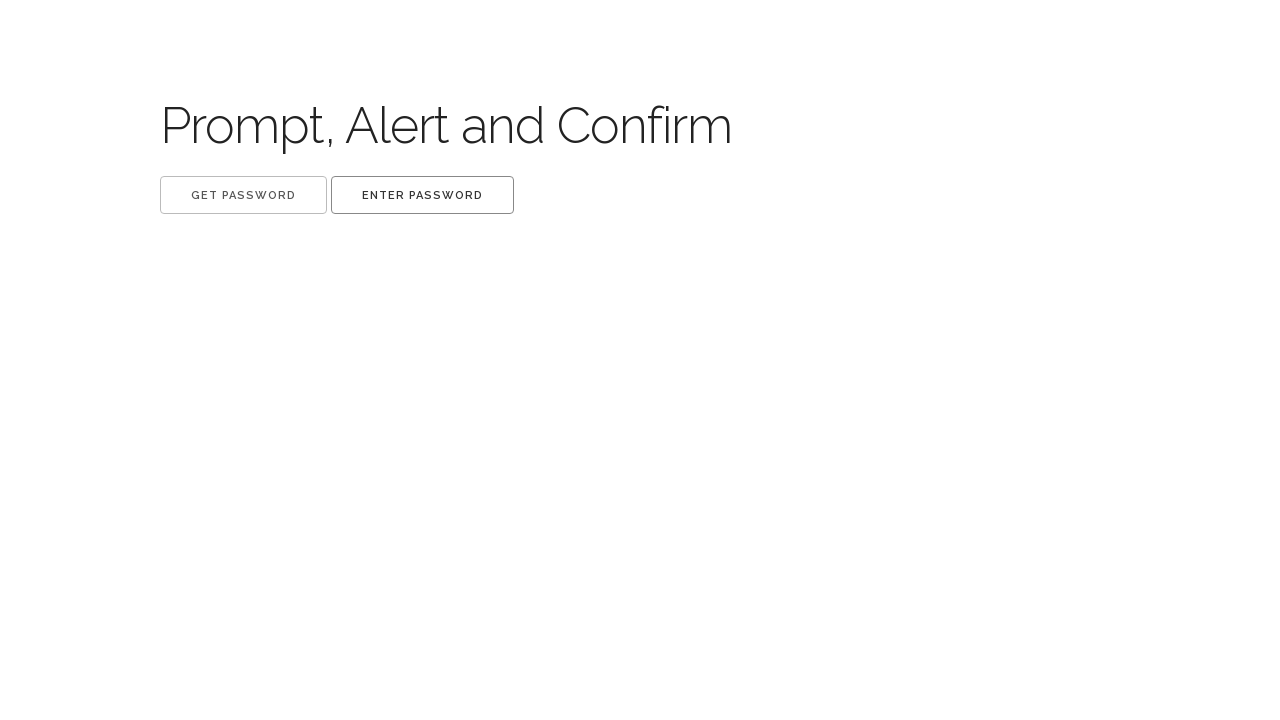

Set up dialog handler to enter incorrect password 'wrongpass'
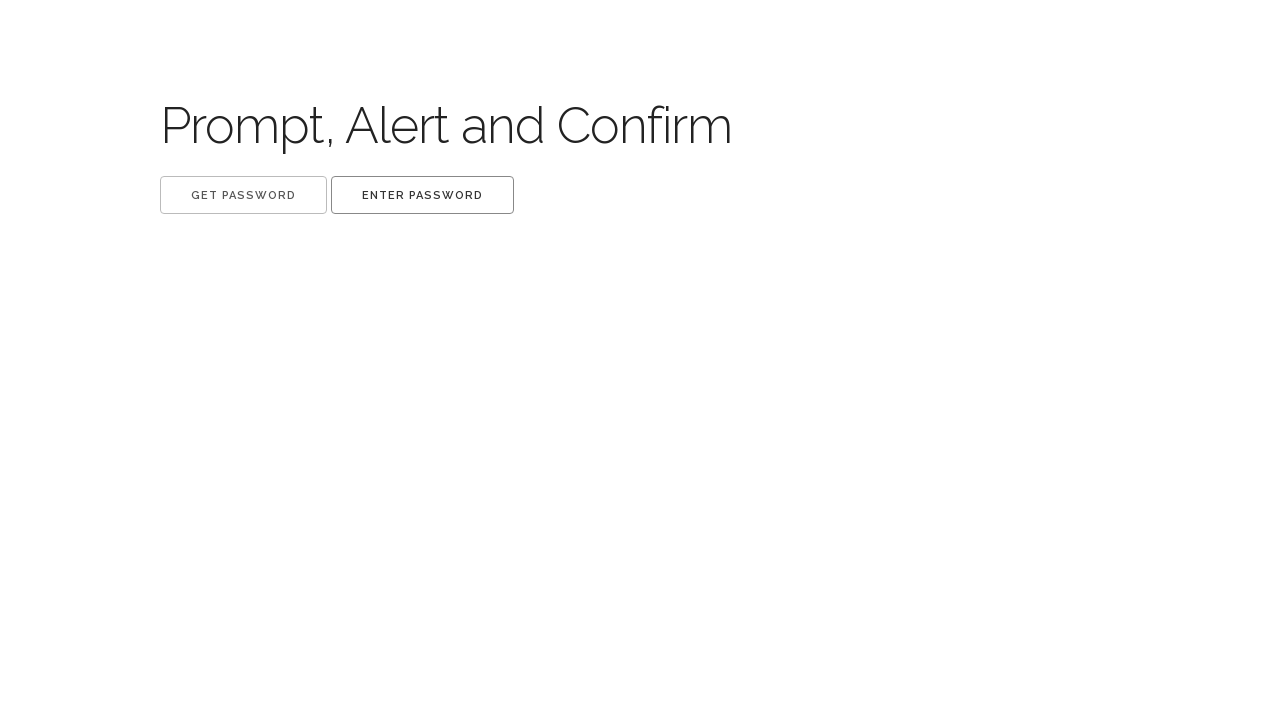

Clicked 'Enter password' button again to trigger alert with incorrect password at (422, 195) on button:has-text('Enter password')
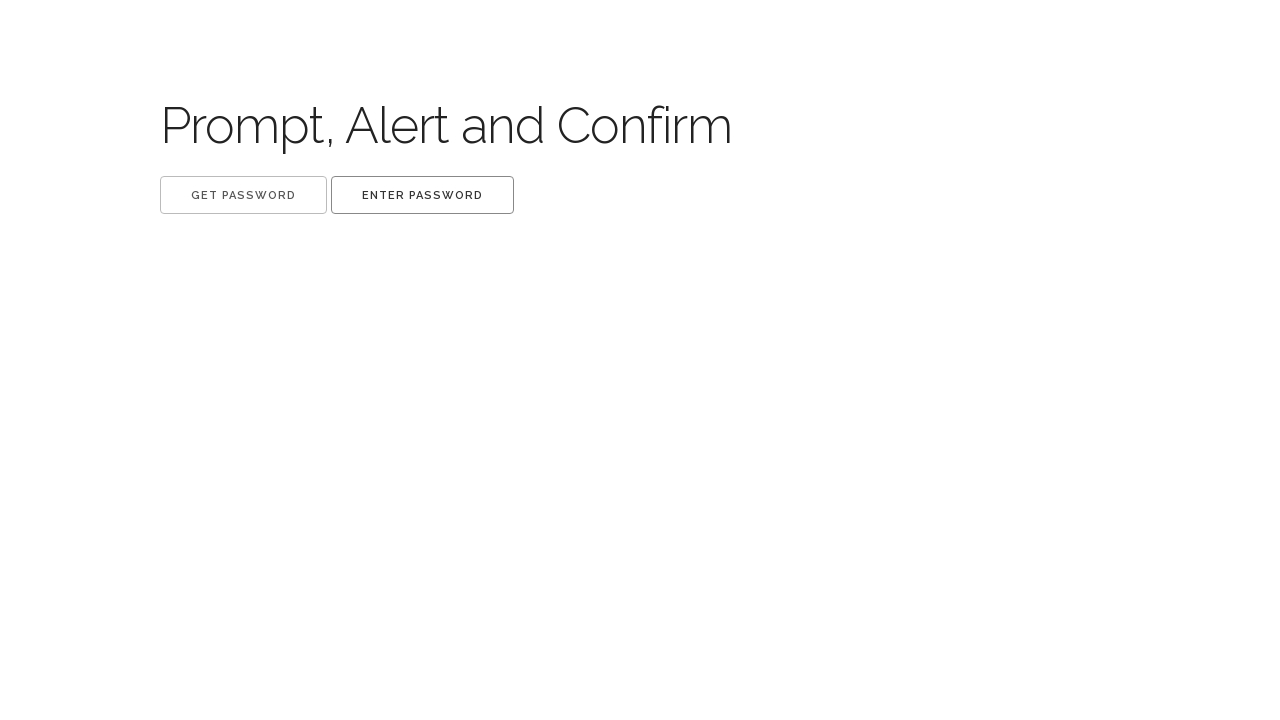

Waited 1 second for page to process incorrect password submission
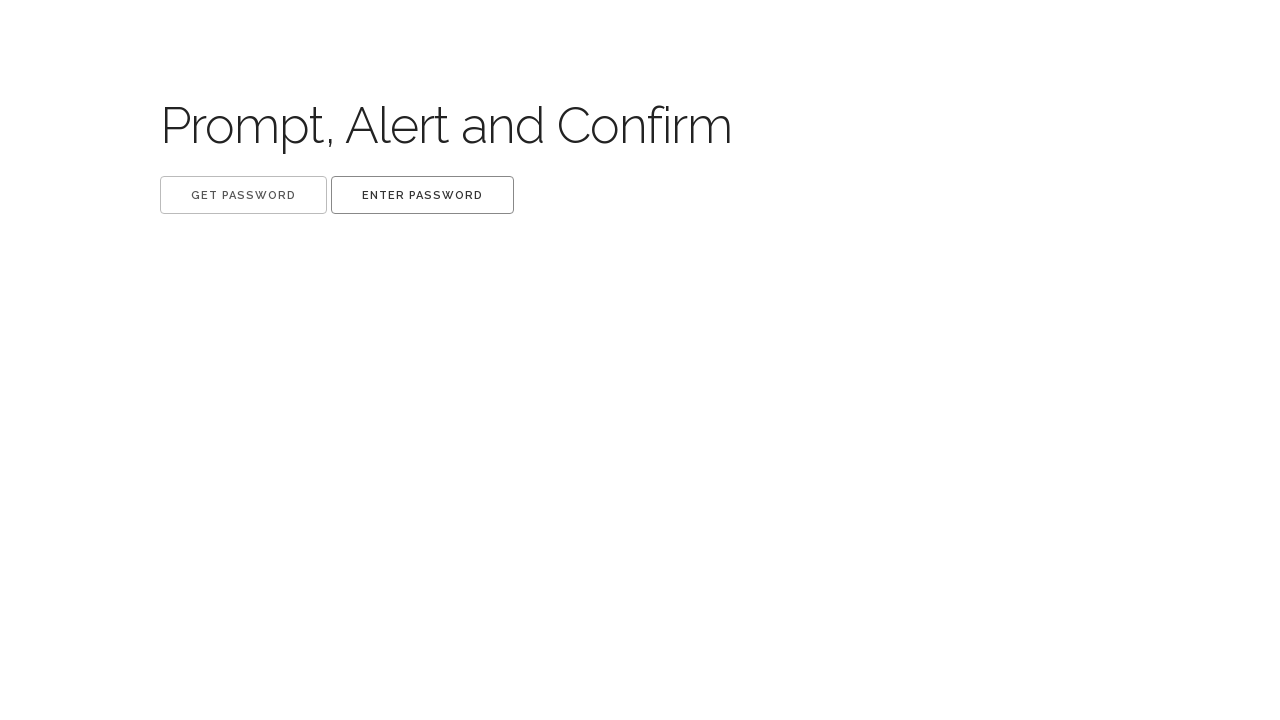

Verified that 'Great!' success message is not present, confirming password rejection
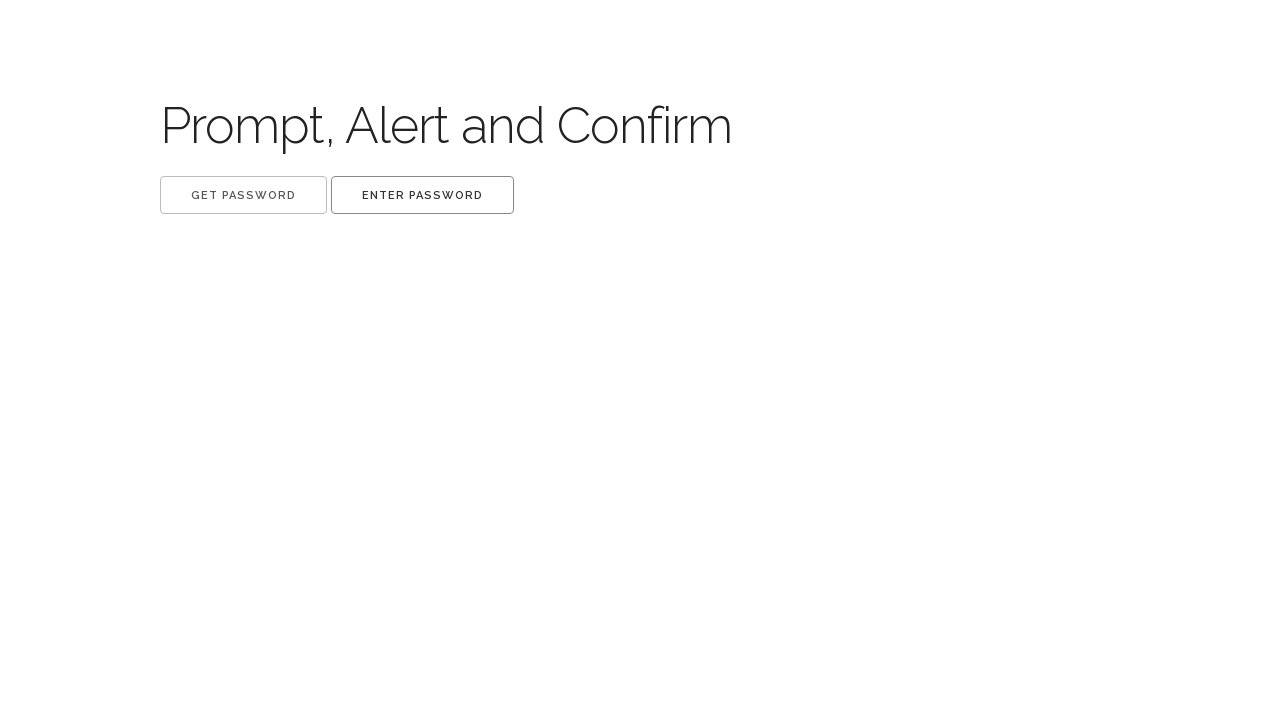

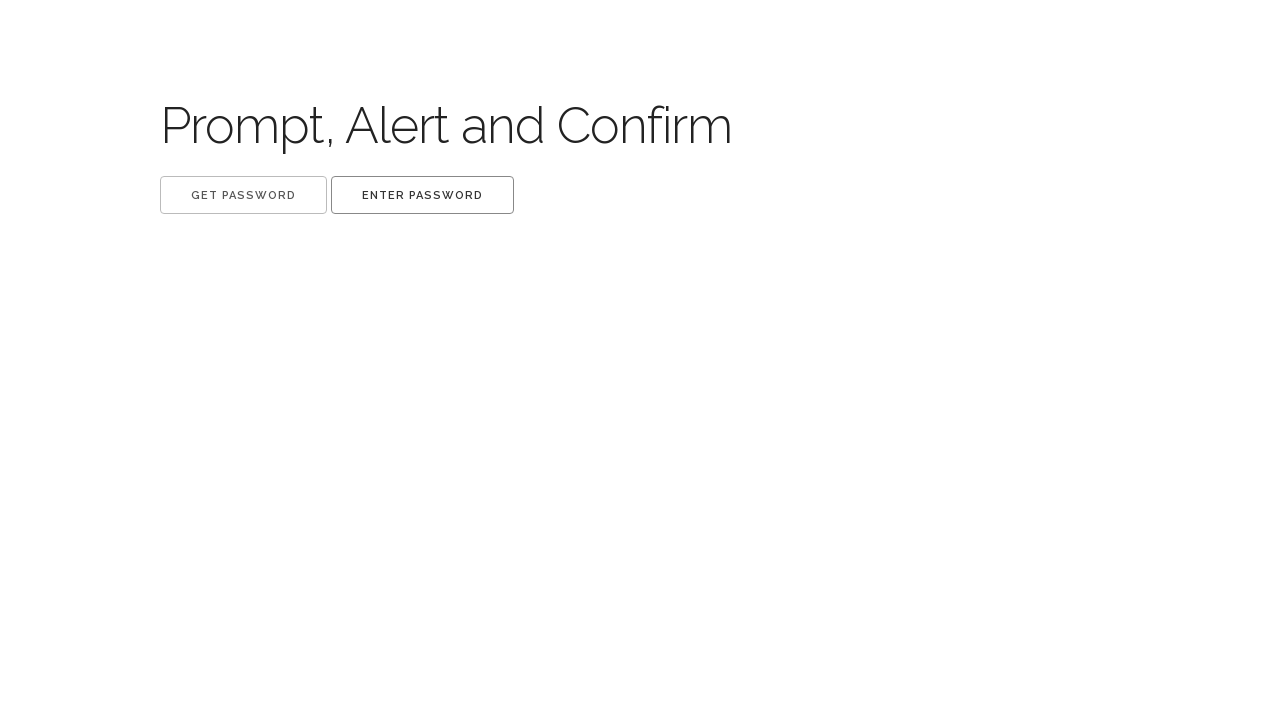